Navigates through W3Schools website by clicking on Tutorials, then Python section, and finally Python Intro page

Starting URL: https://www.w3schools.com/

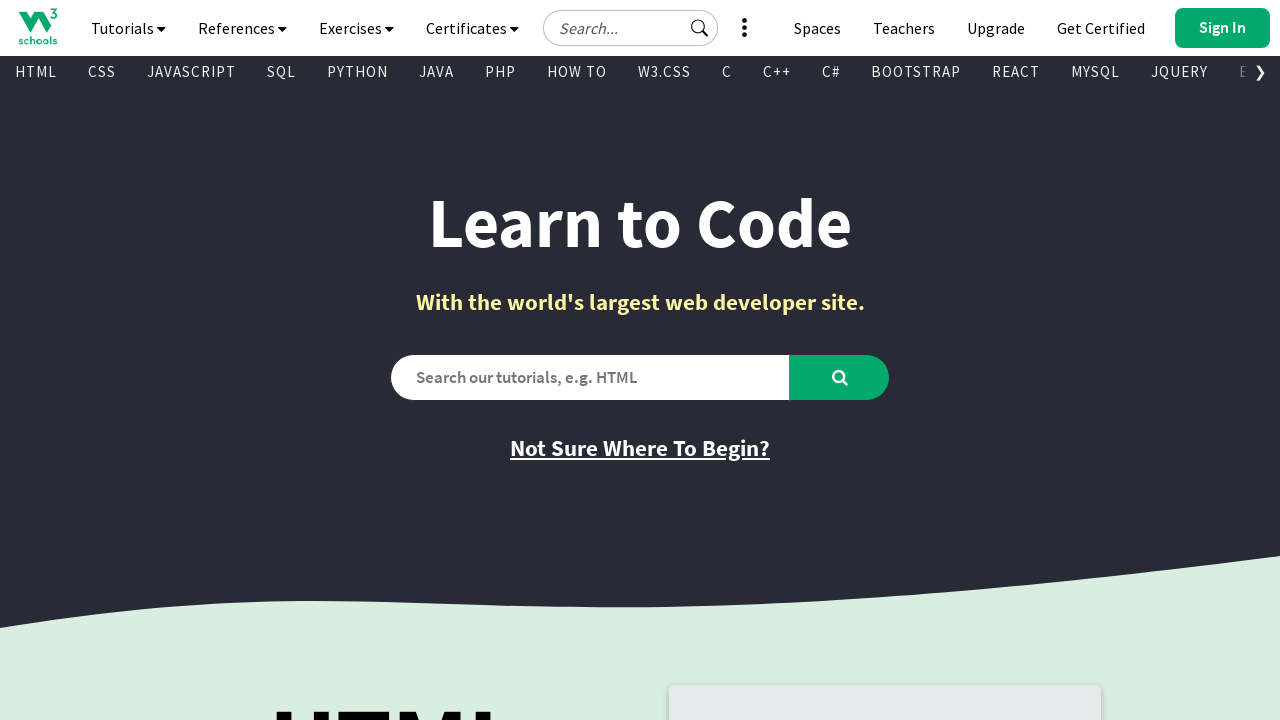

Clicked on Tutorials dropdown at (162, 28) on xpath=//a[@id="navbtn_tutorials"]//i[1]
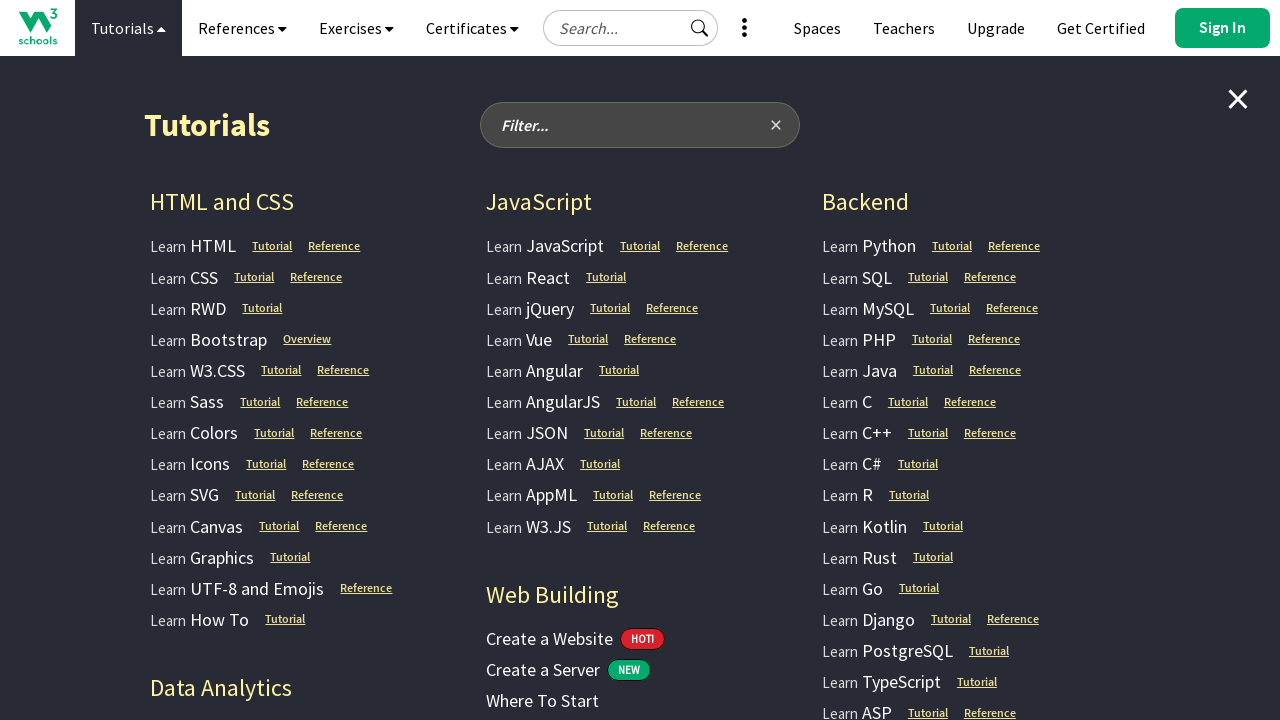

Waited for dropdown to open
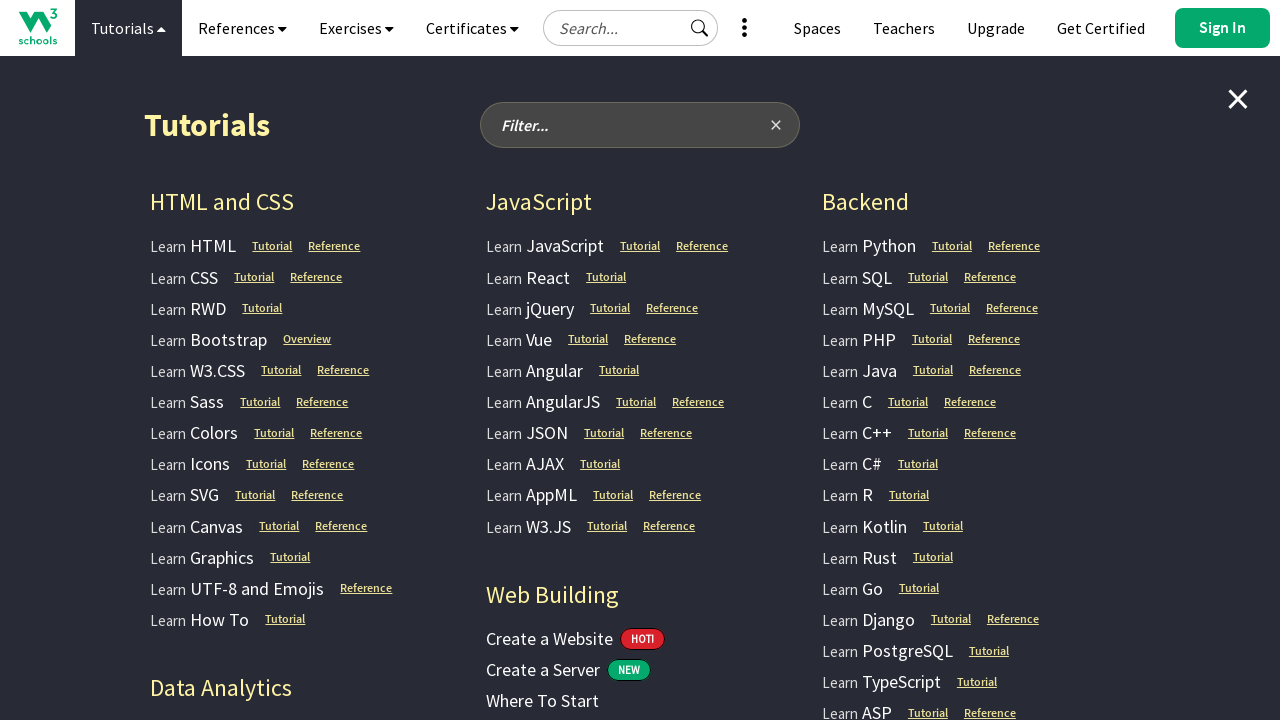

Clicked on Python section at (869, 246) on xpath=//a[@href="/python/default.asp"]
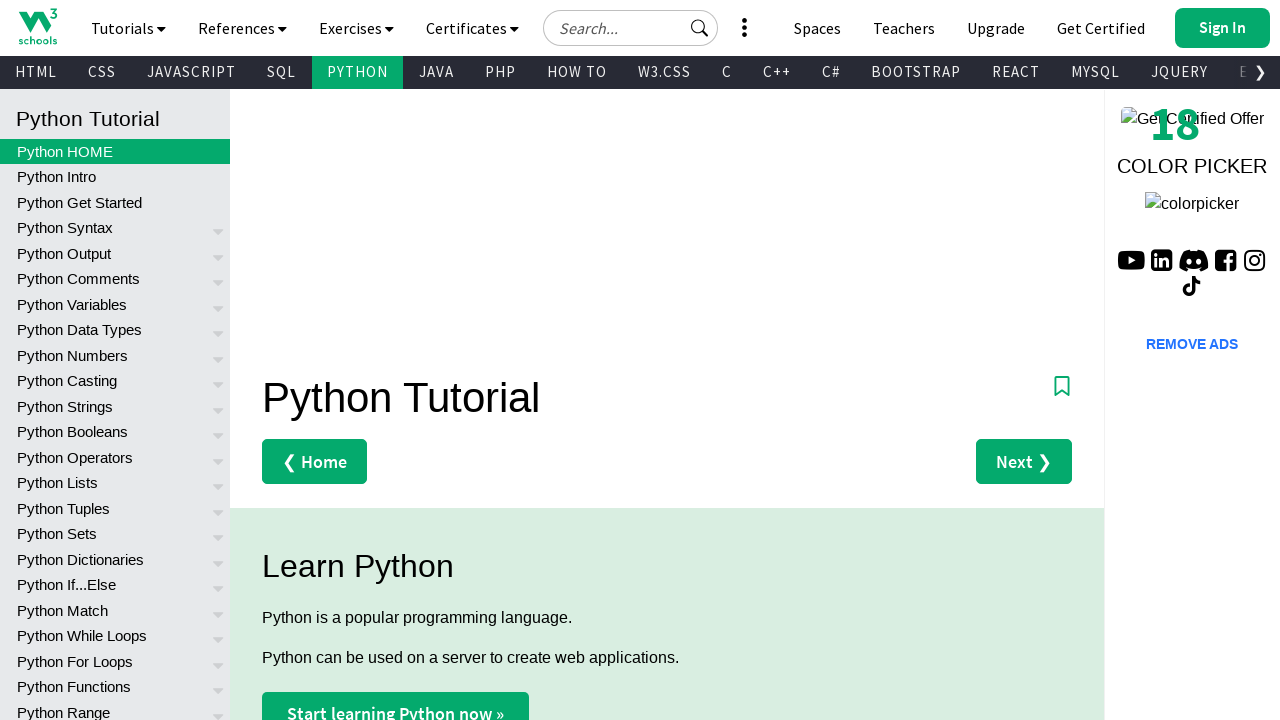

Waited for Python page to load
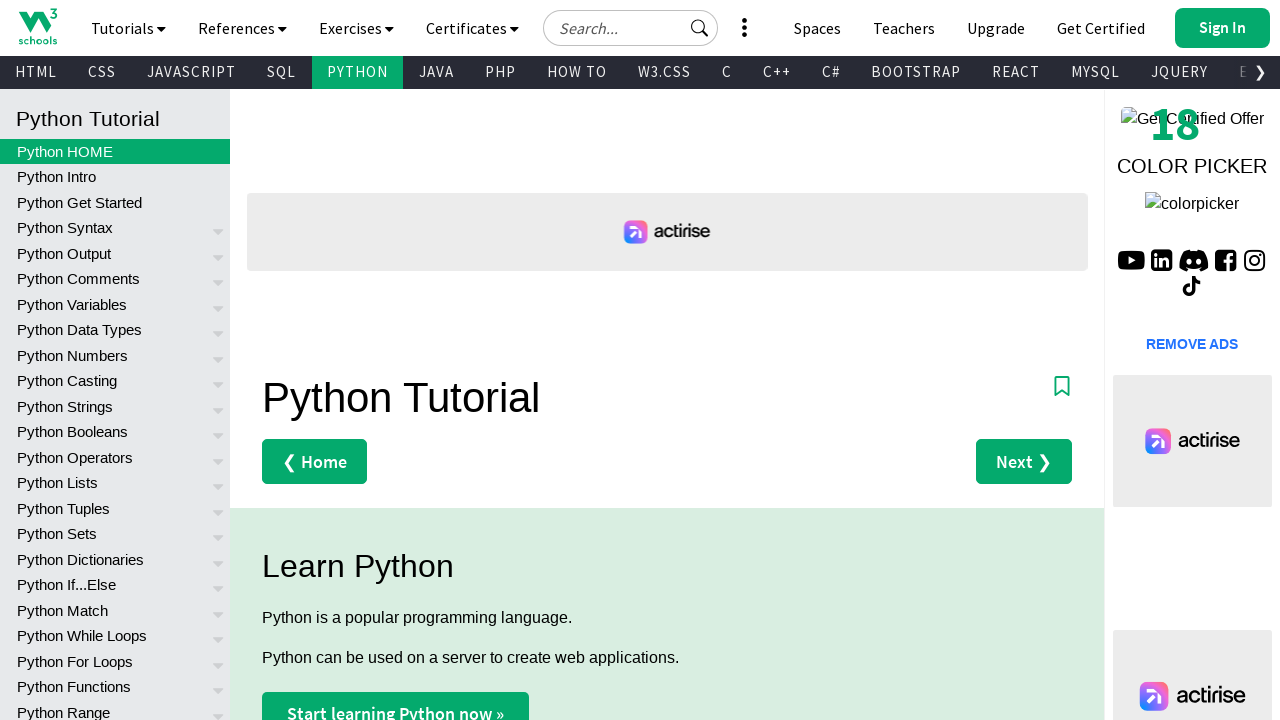

Clicked on Python Intro page at (115, 177) on xpath=//a[contains(@target,"_top") and contains(@href,"python_intro.asp")]
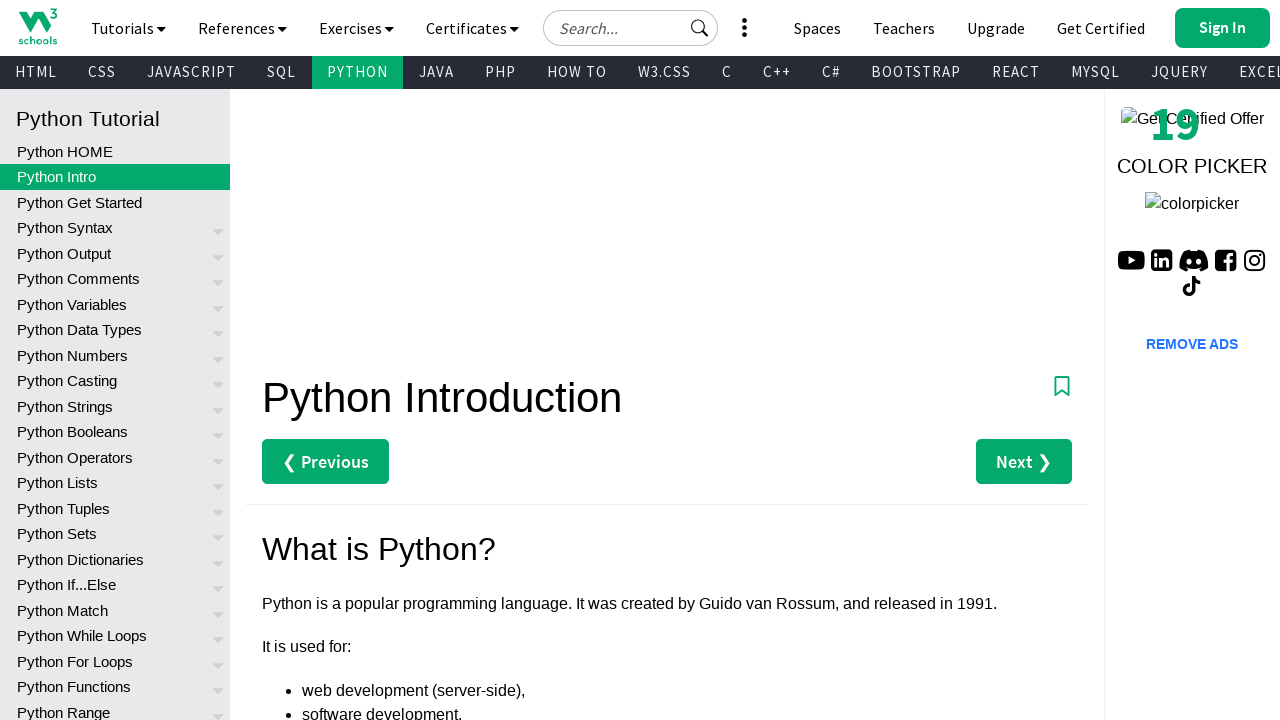

Python Intro page content loaded successfully
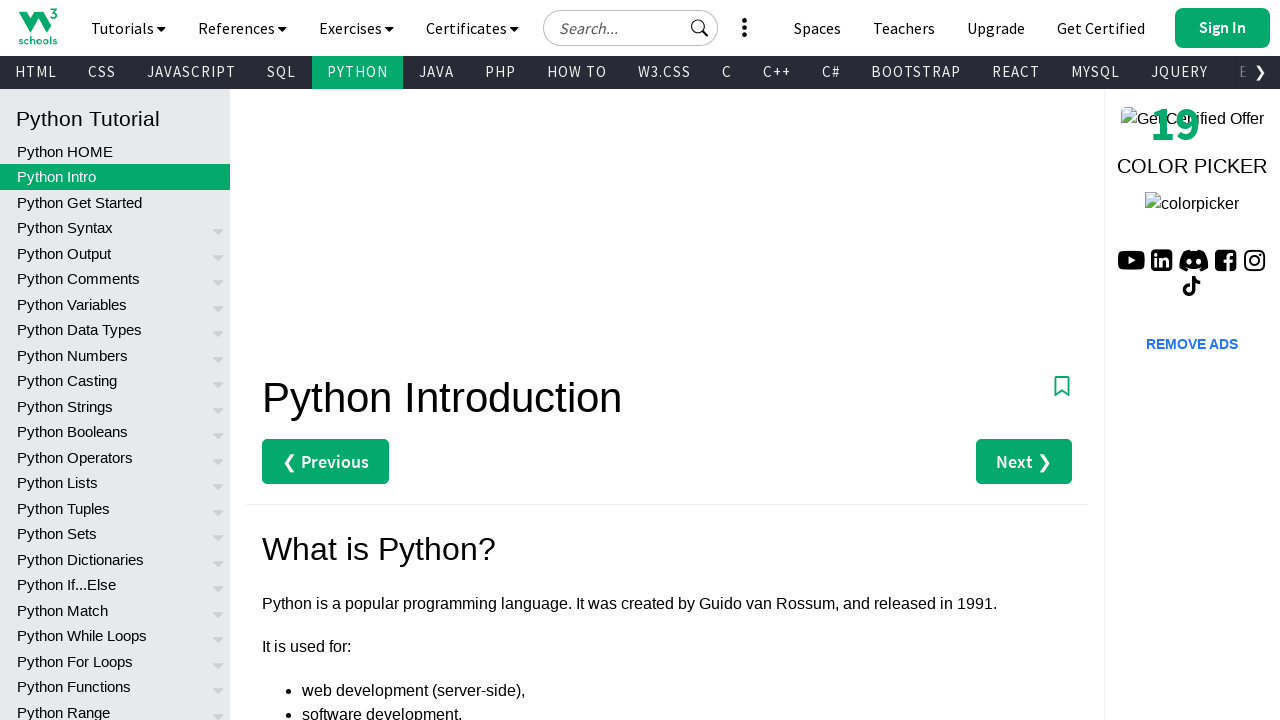

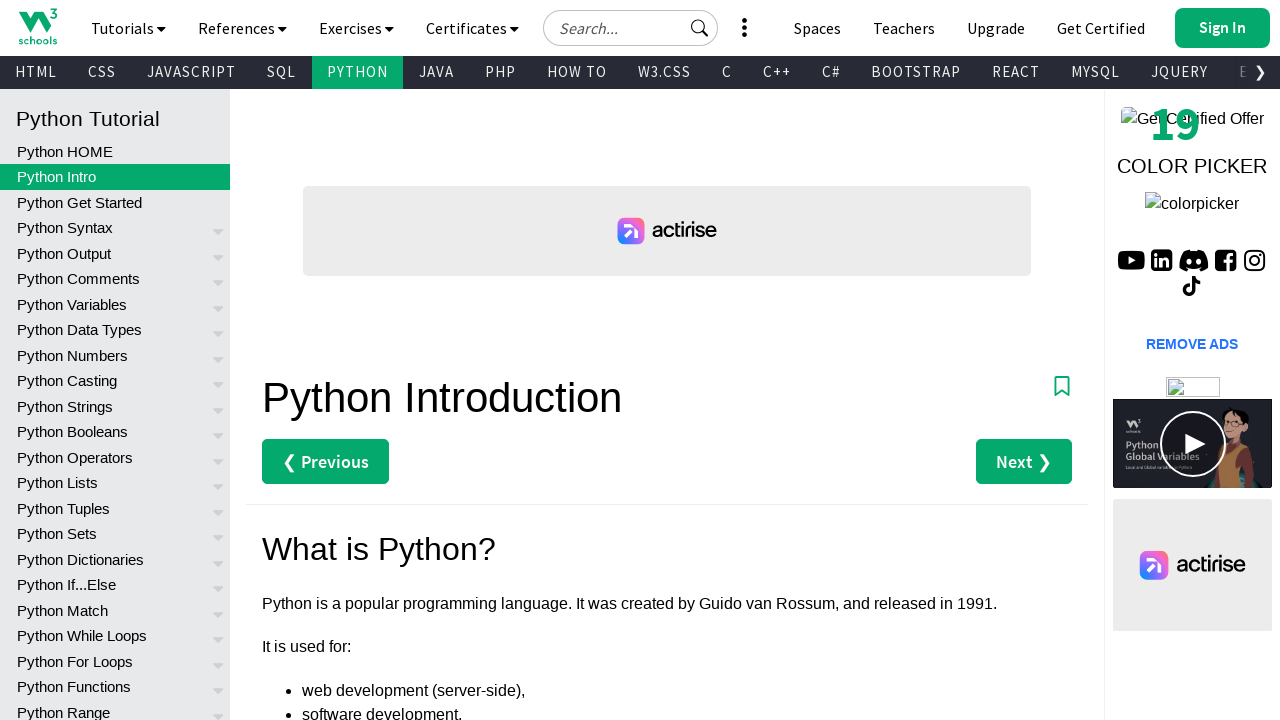